Tests search functionality on a site by entering a search term into the search box and submitting

Starting URL: https://lennertamas.github.io/blondesite/about/

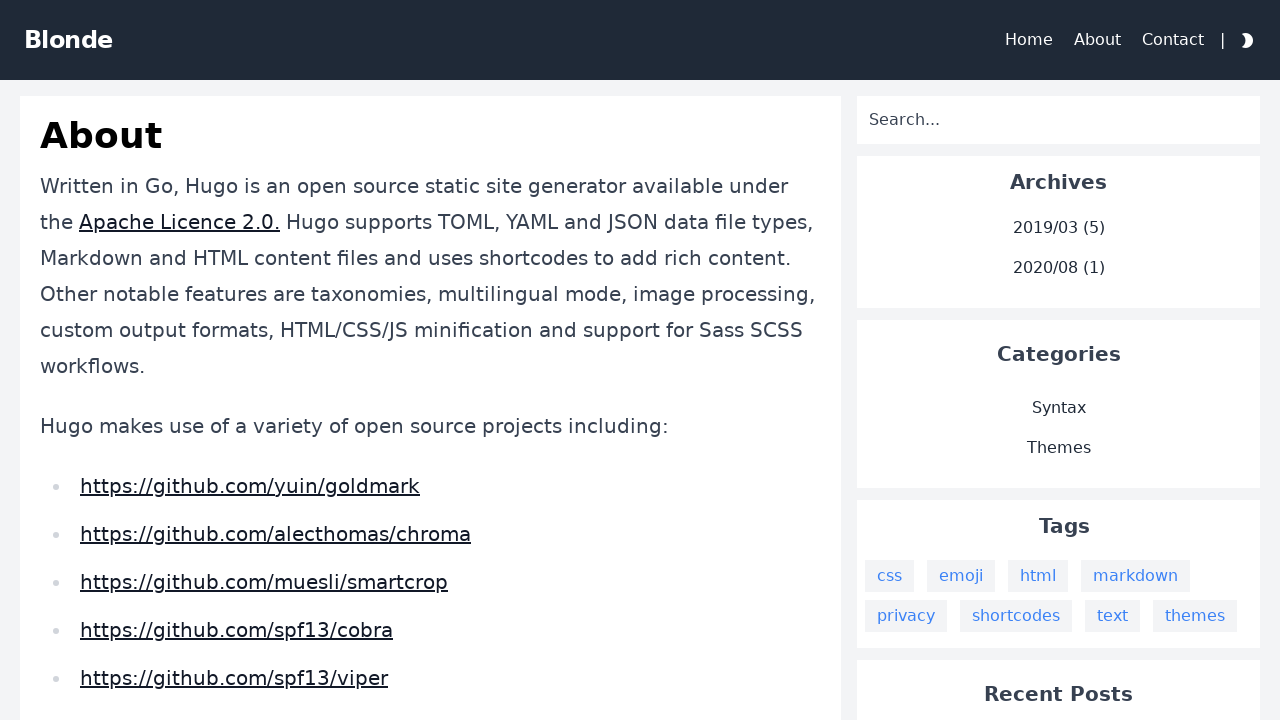

Filled search box with 'syntax' on input[name='q']
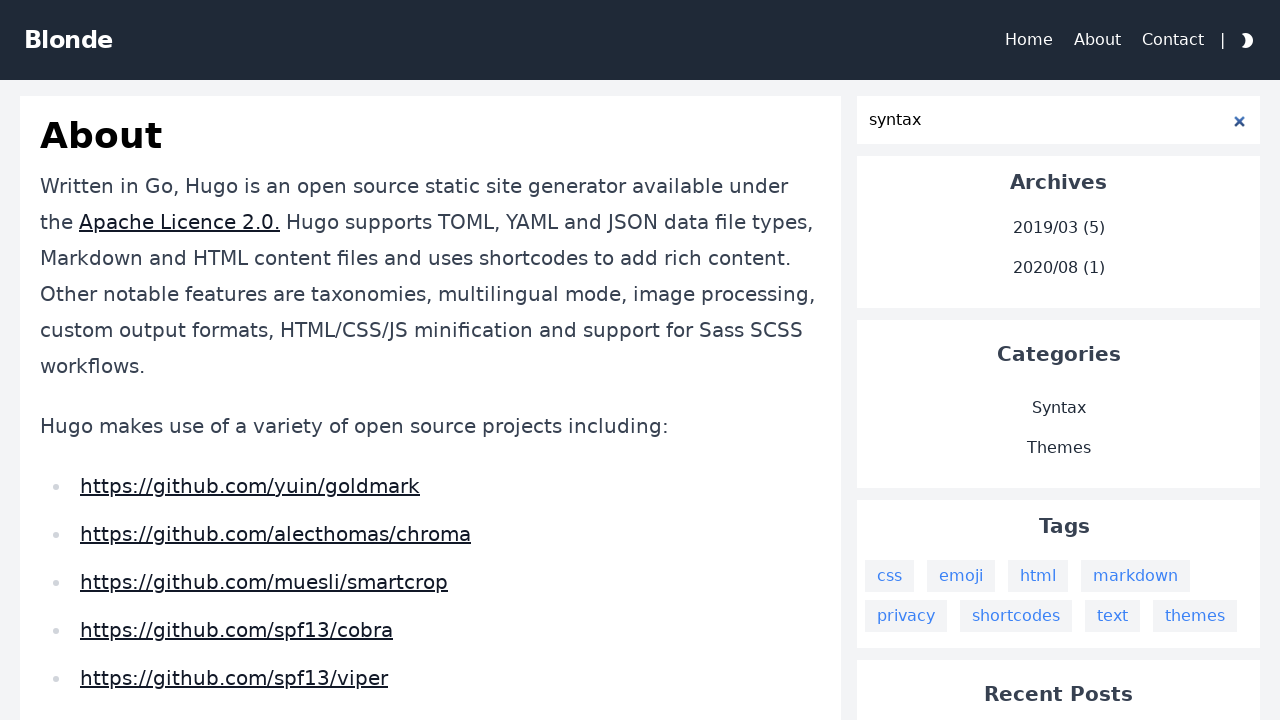

Pressed Enter to submit search query on input[name='q']
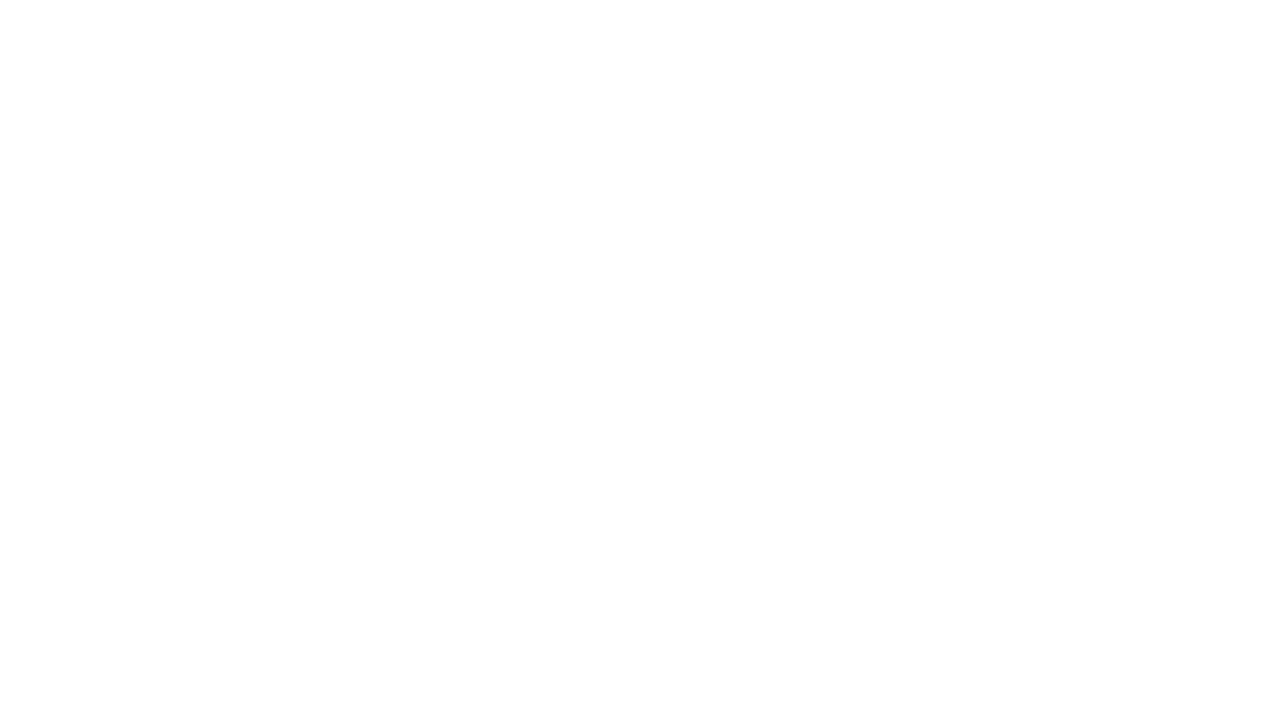

Search results page loaded and network idle
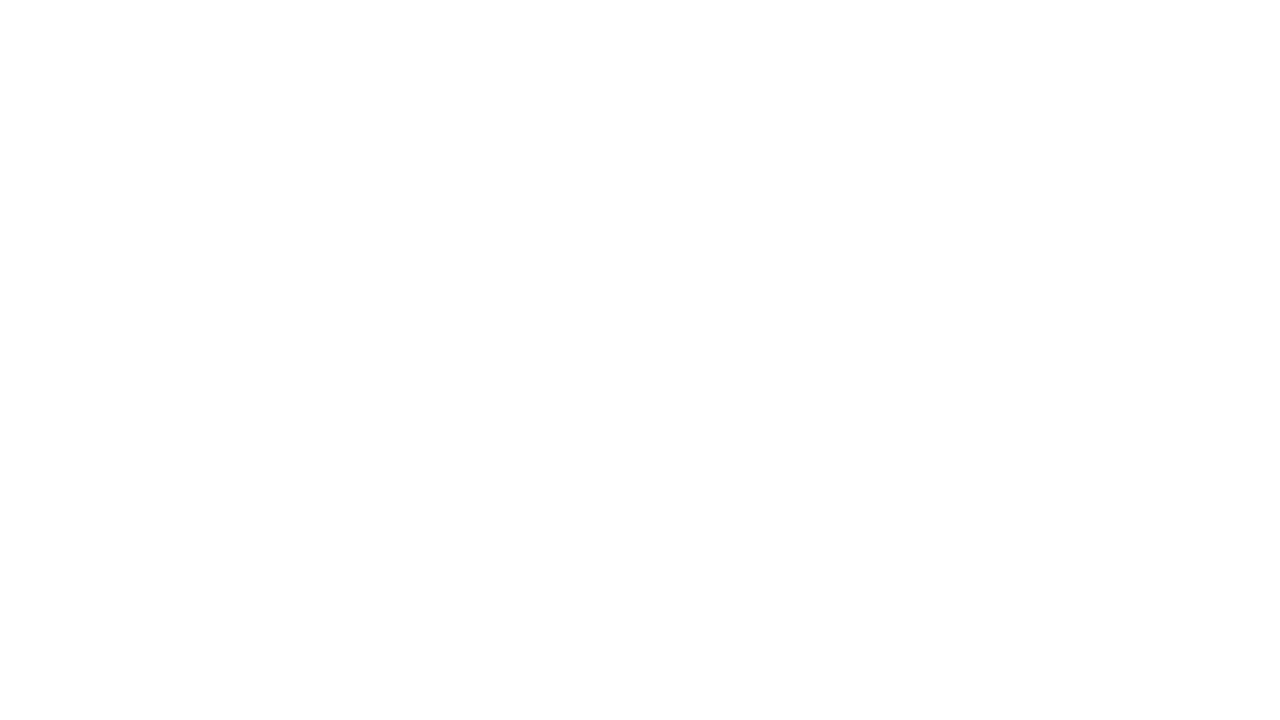

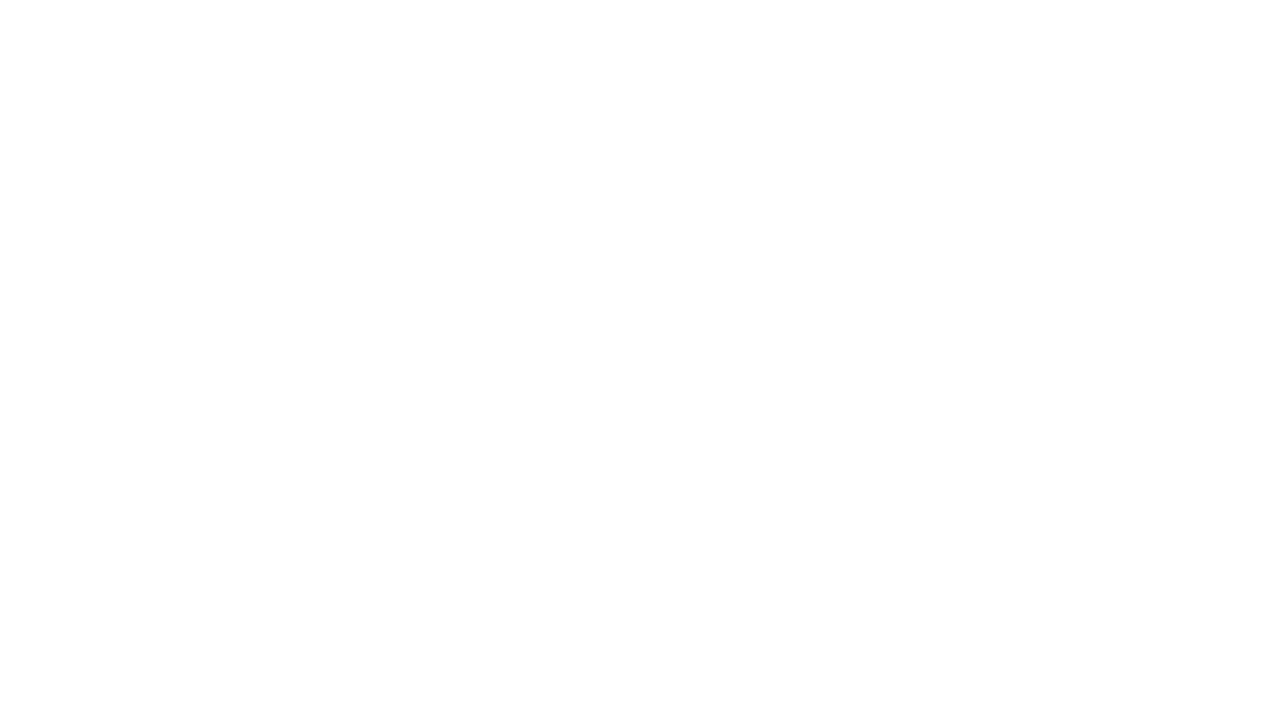